Tests scrolling to a popup window link on the omayo test page and clicking it to open a popup window, demonstrating parent browser interaction with child windows.

Starting URL: http://omayo.blogspot.com/

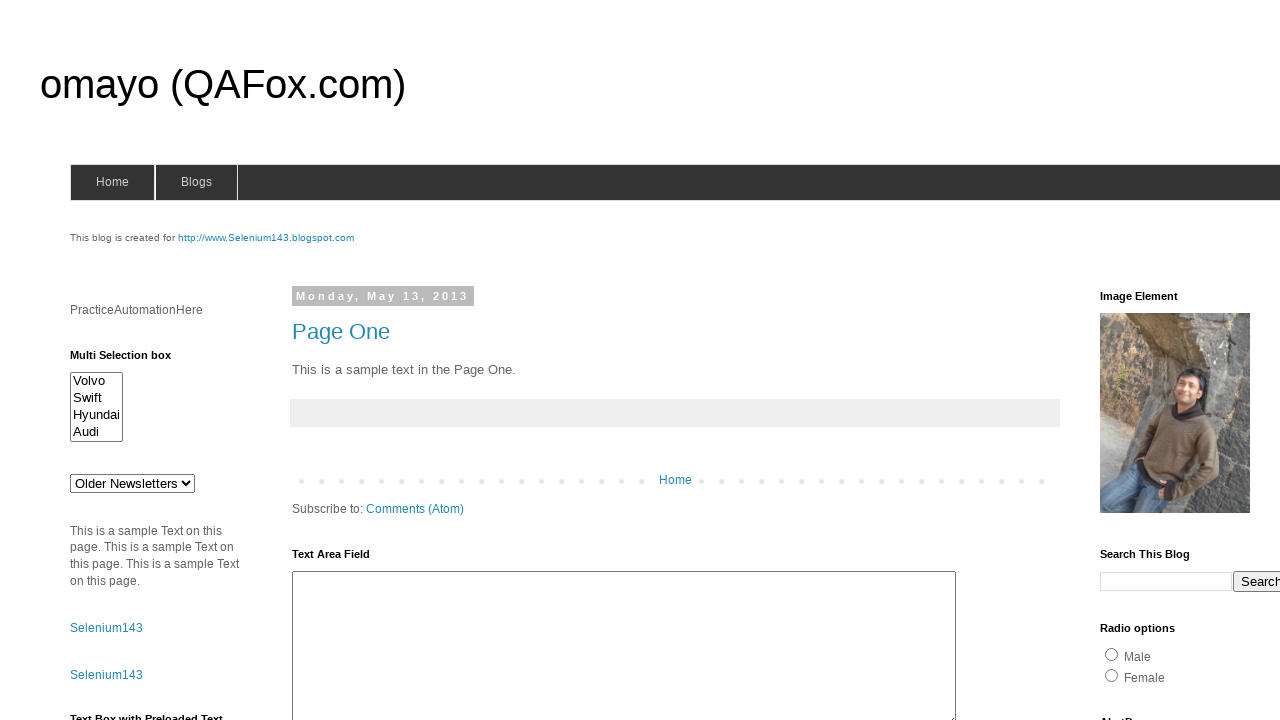

Page loaded (domcontentloaded state reached)
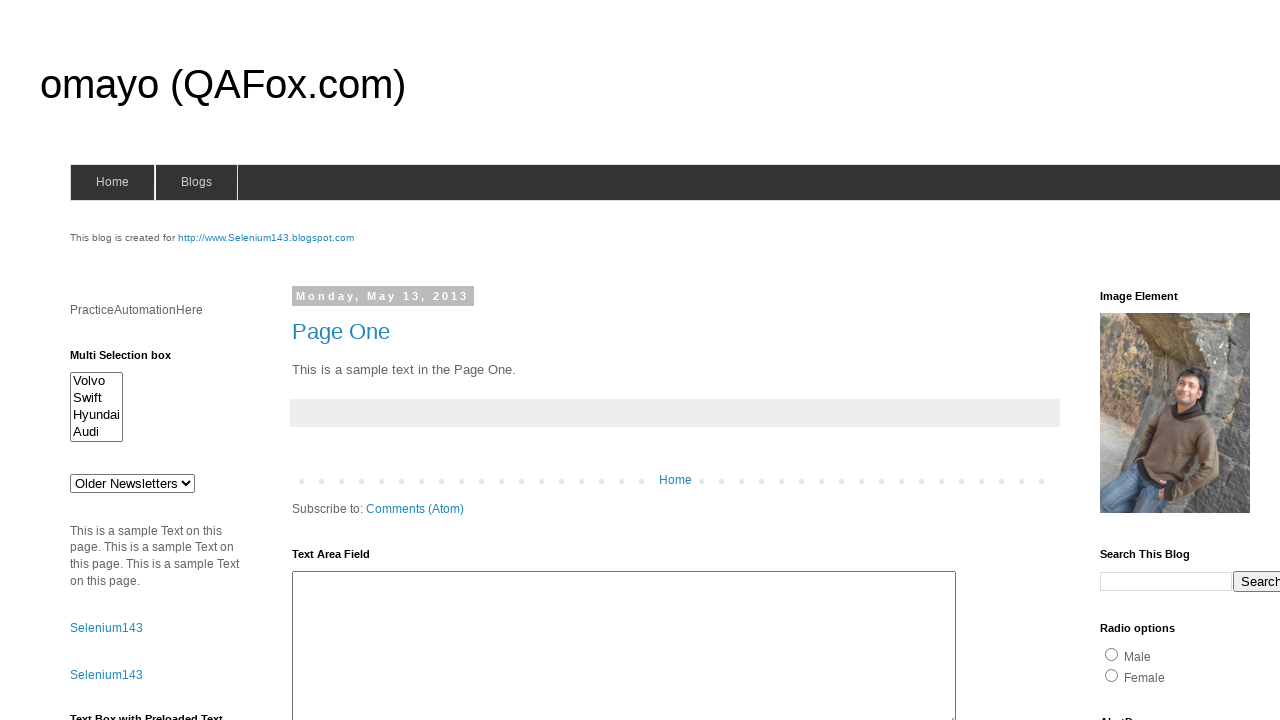

Located the 'Open a popup window' link
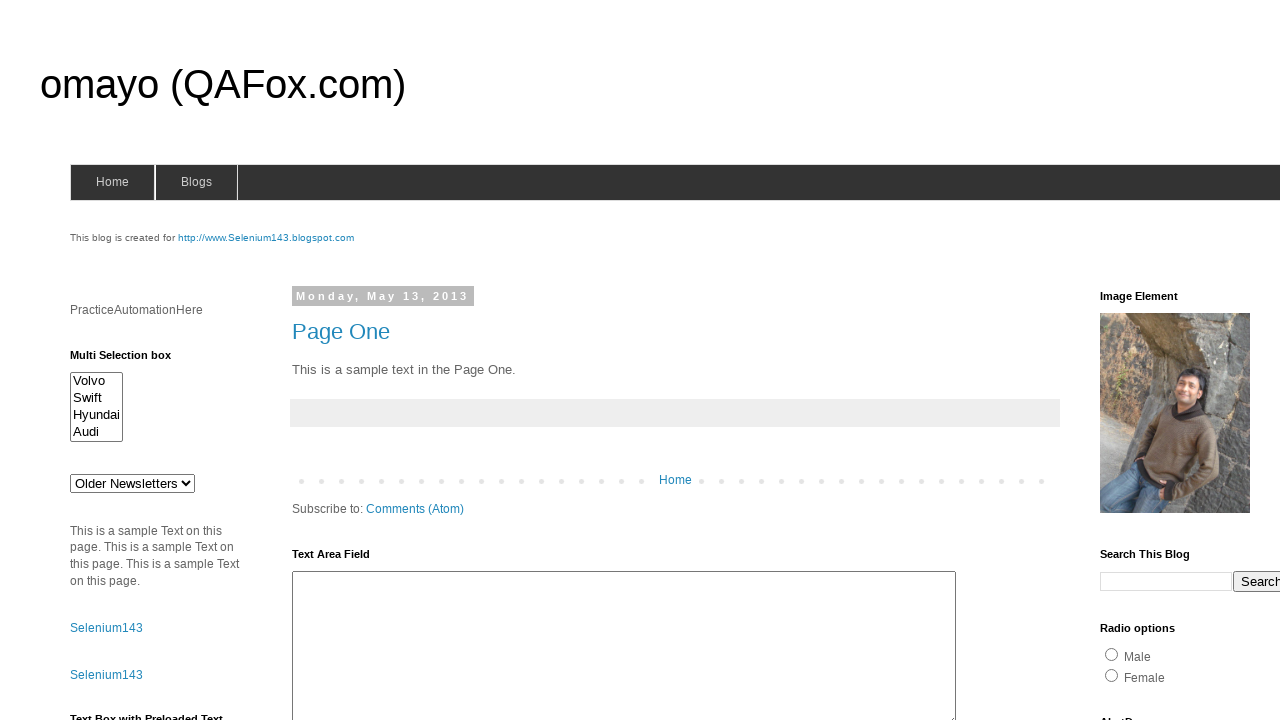

Scrolled to the popup window link into view
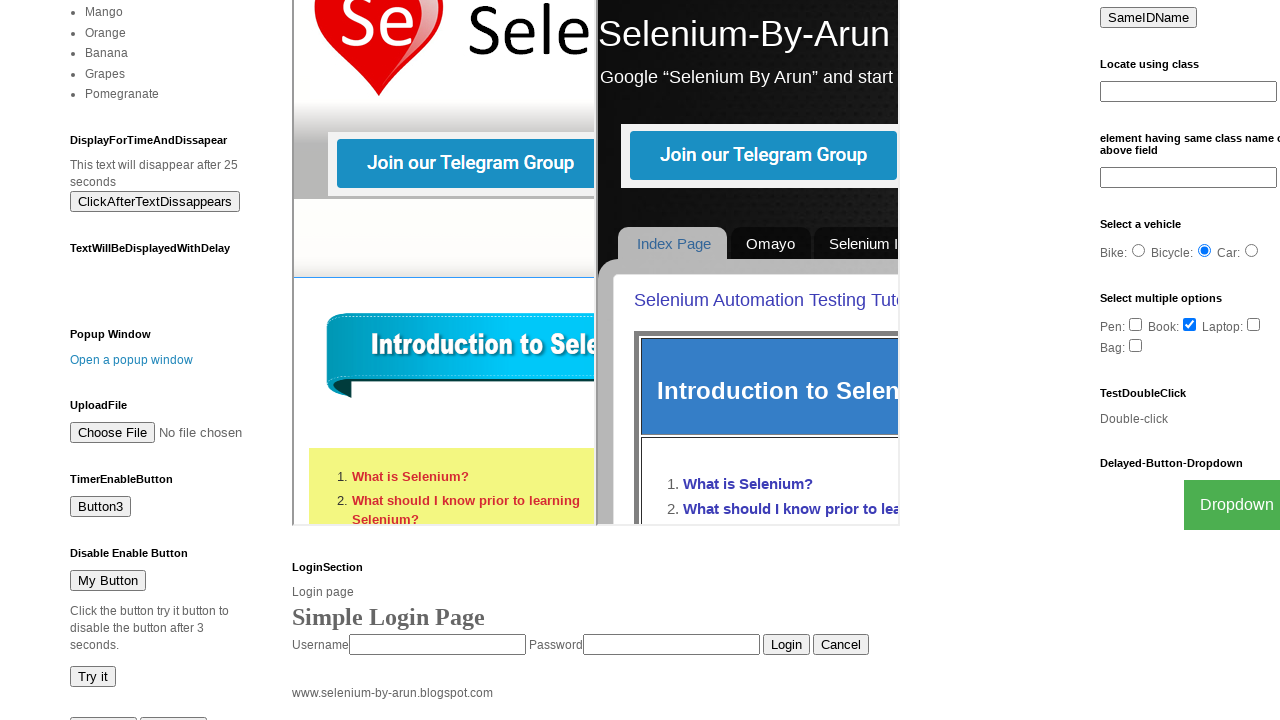

Clicked on the 'Open a popup window' link at (132, 360) on text=Open a popup window >> nth=0
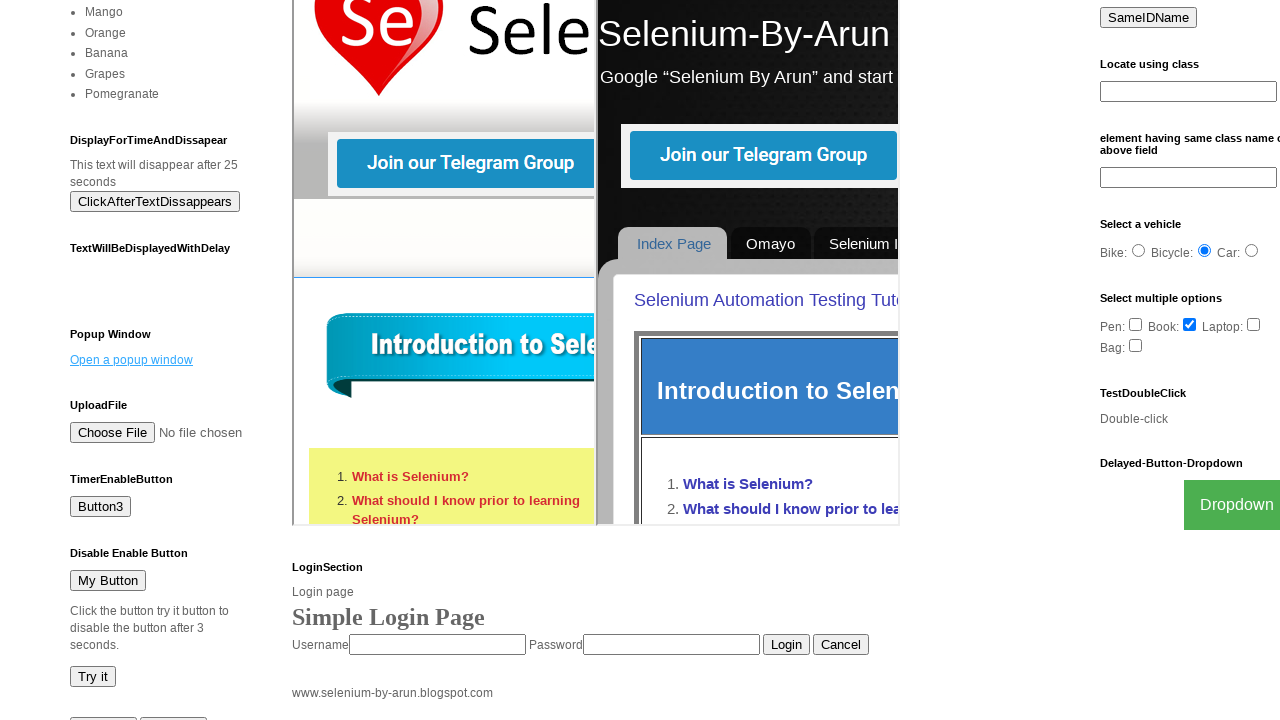

Waited 1000ms for popup window to open
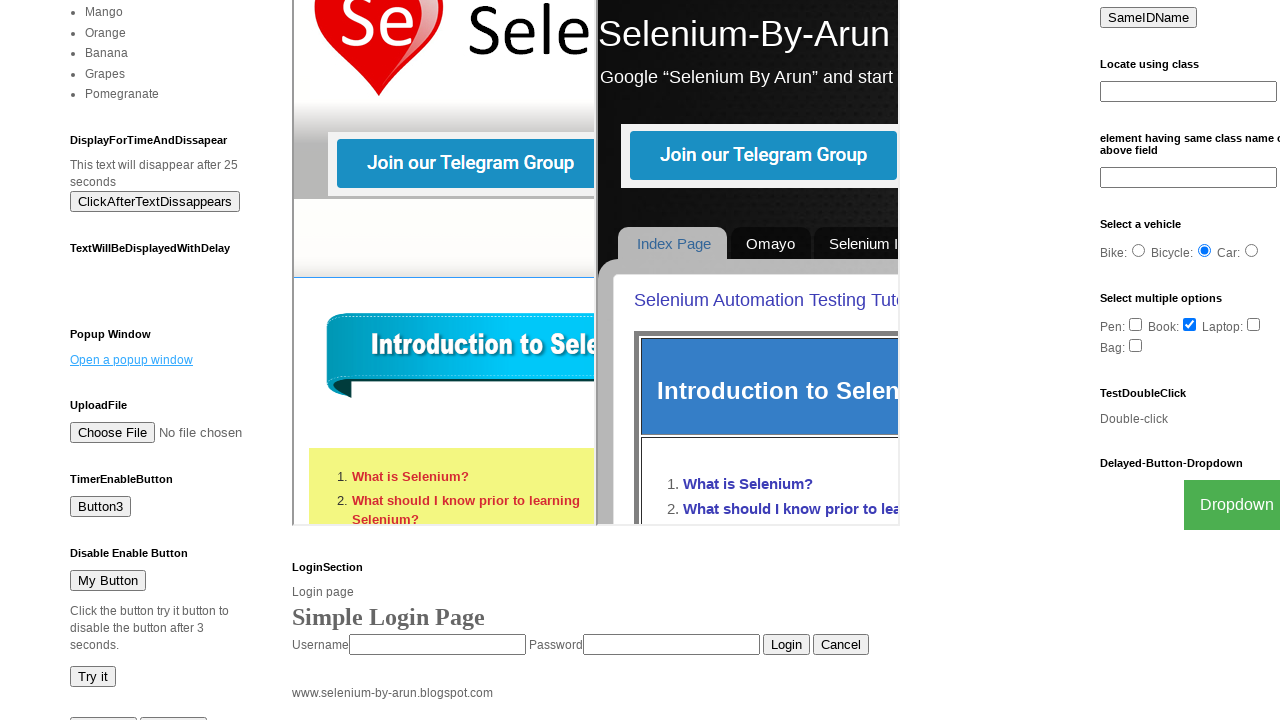

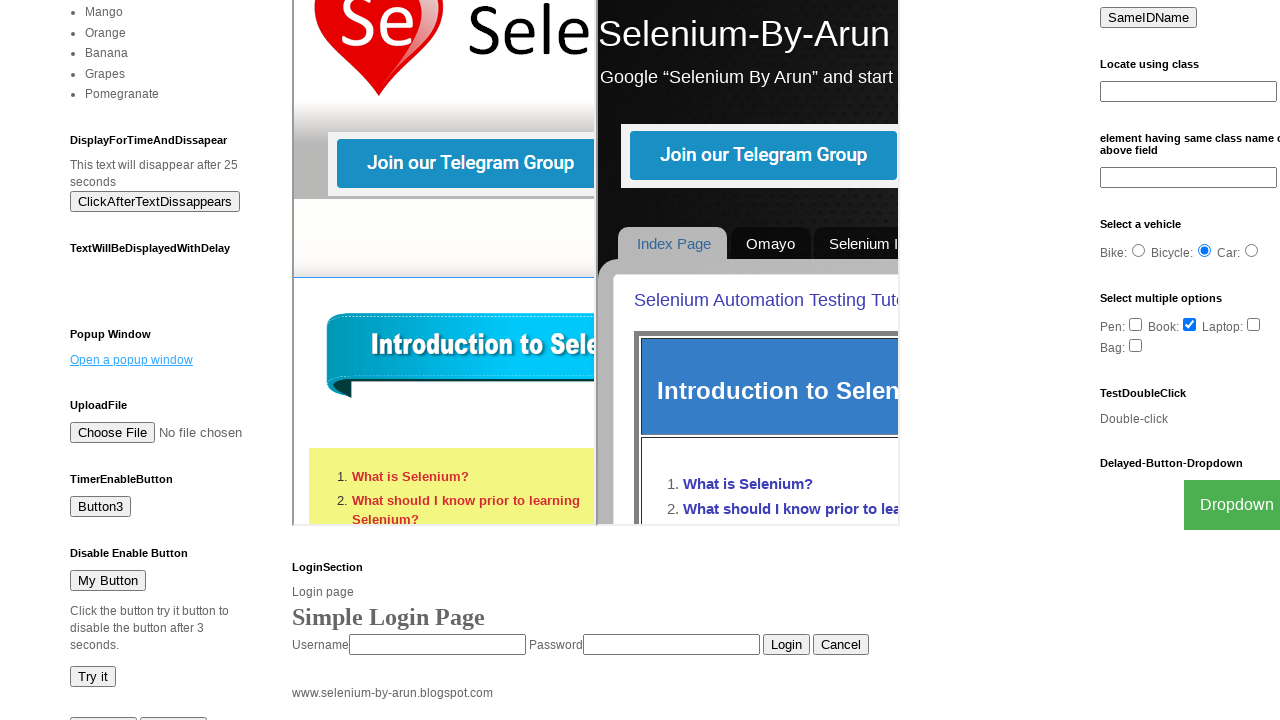